Tests that the complete all checkbox updates state when individual items are completed or cleared

Starting URL: https://demo.playwright.dev/todomvc

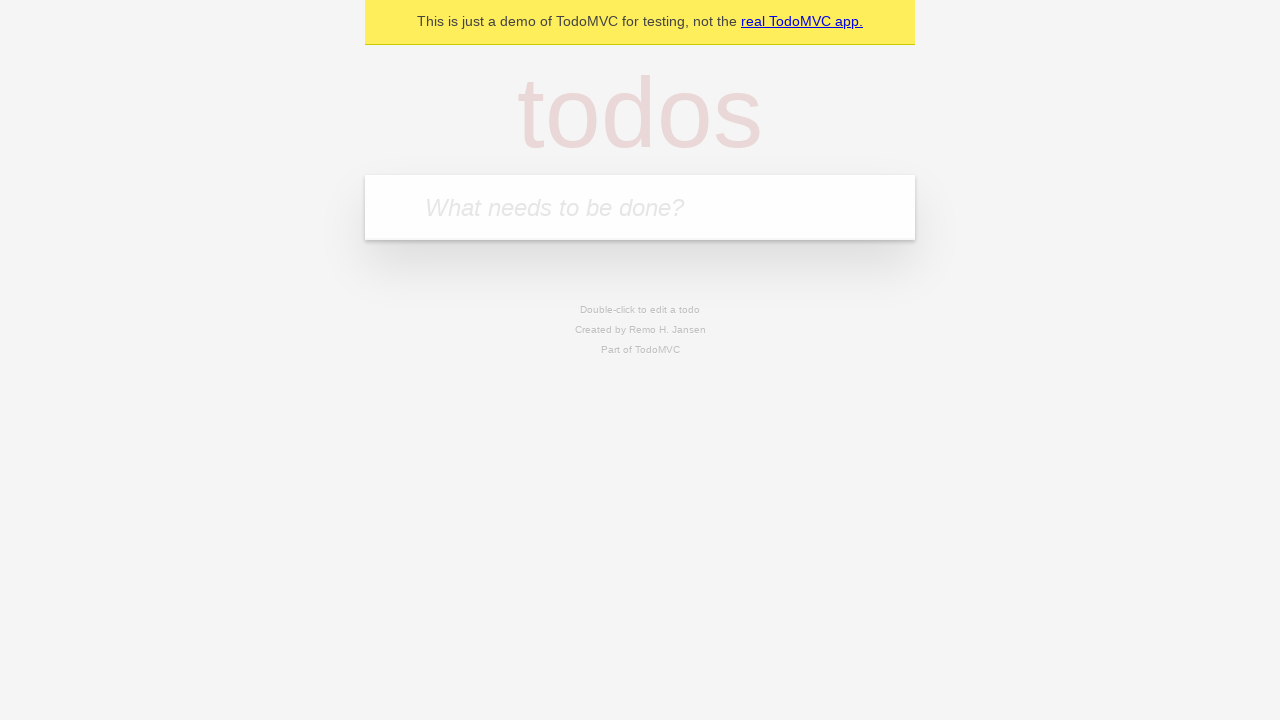

Filled first todo input with 'buy some cheese' on internal:attr=[placeholder="What needs to be done?"i]
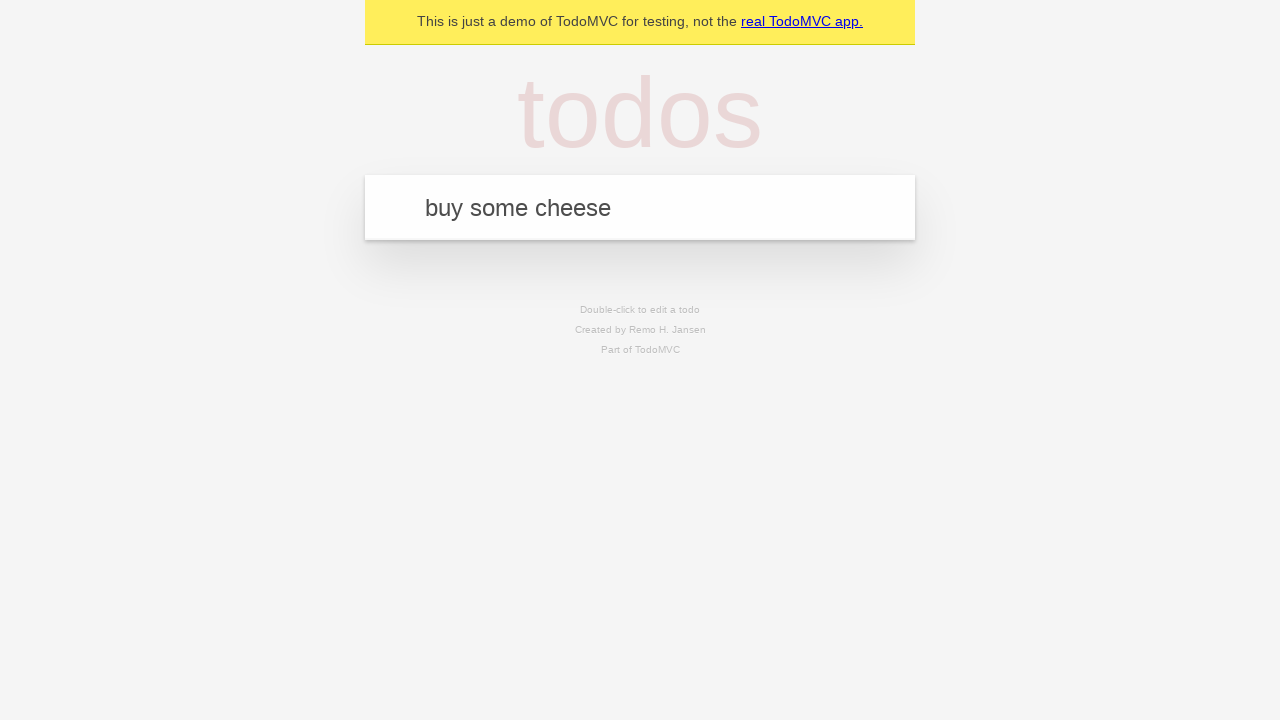

Pressed Enter to create first todo on internal:attr=[placeholder="What needs to be done?"i]
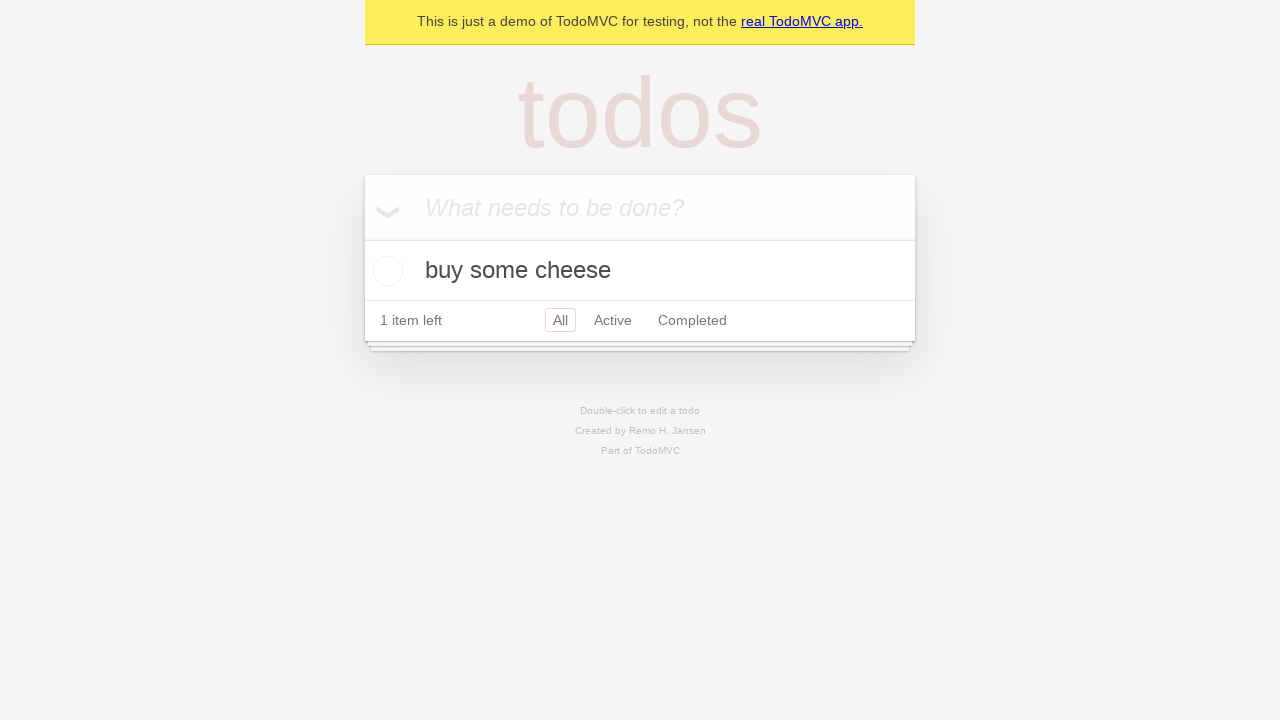

Filled second todo input with 'feed the cat' on internal:attr=[placeholder="What needs to be done?"i]
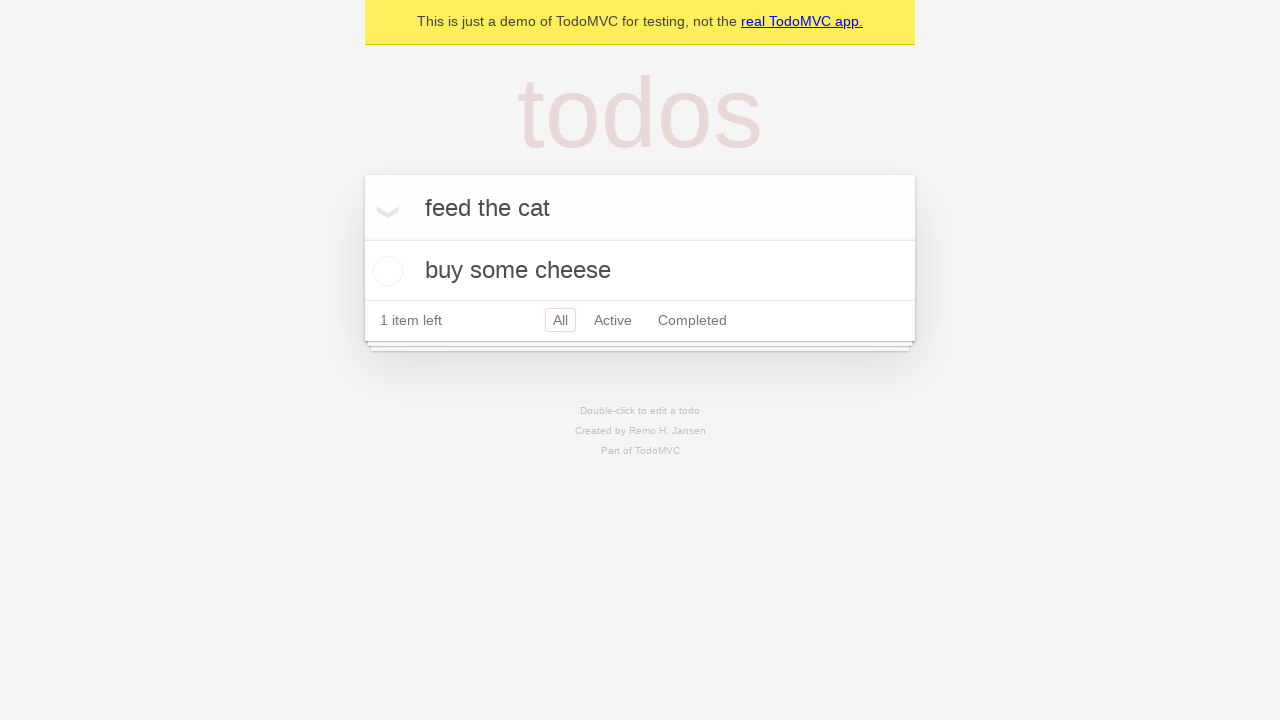

Pressed Enter to create second todo on internal:attr=[placeholder="What needs to be done?"i]
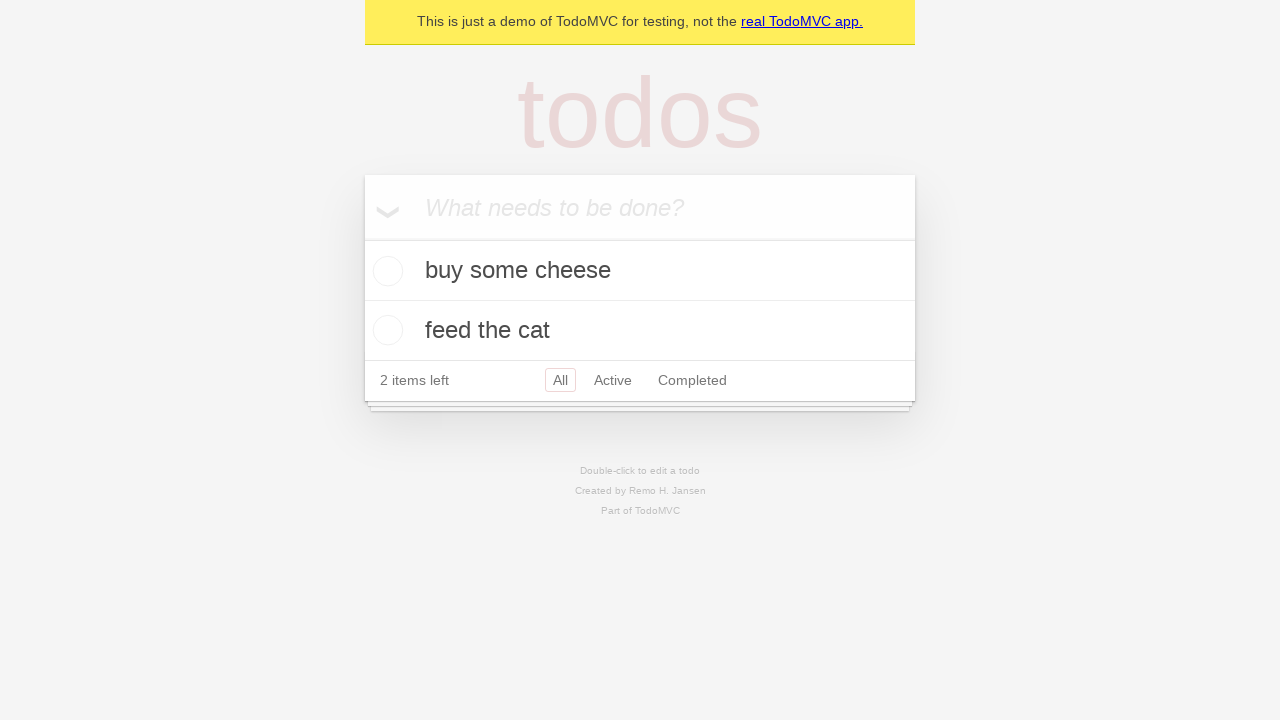

Filled third todo input with 'book a doctors appointment' on internal:attr=[placeholder="What needs to be done?"i]
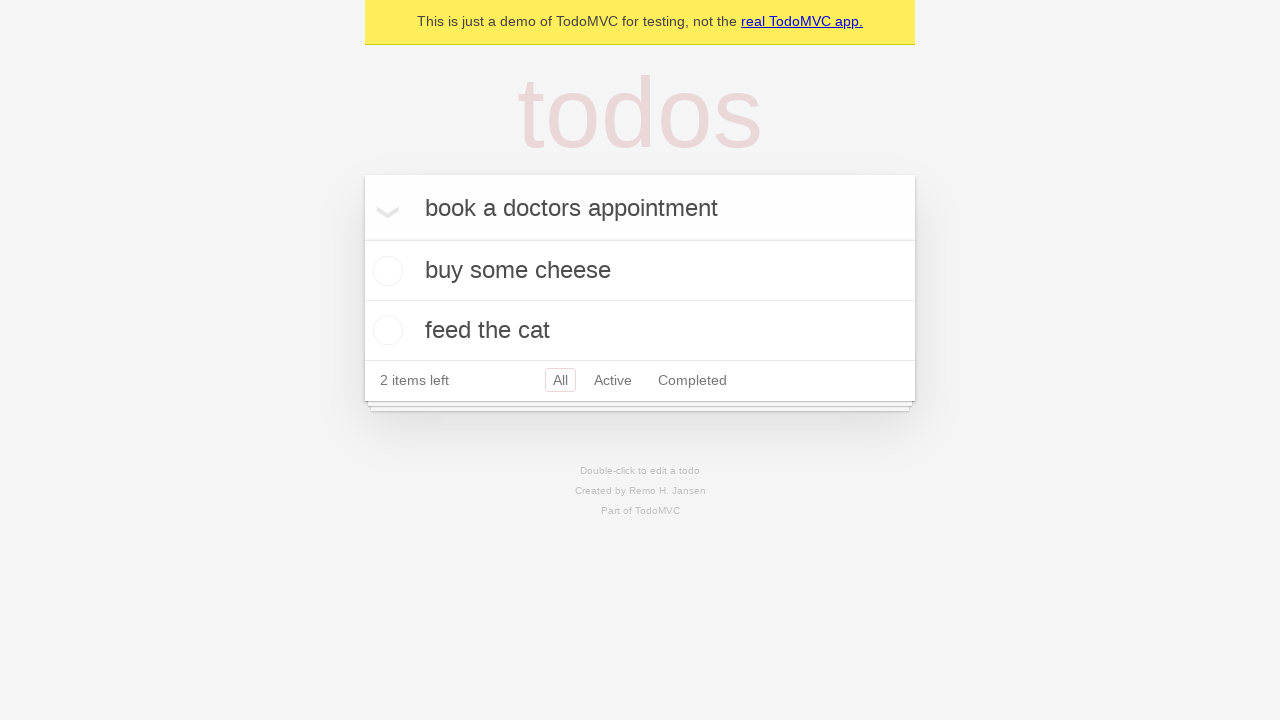

Pressed Enter to create third todo on internal:attr=[placeholder="What needs to be done?"i]
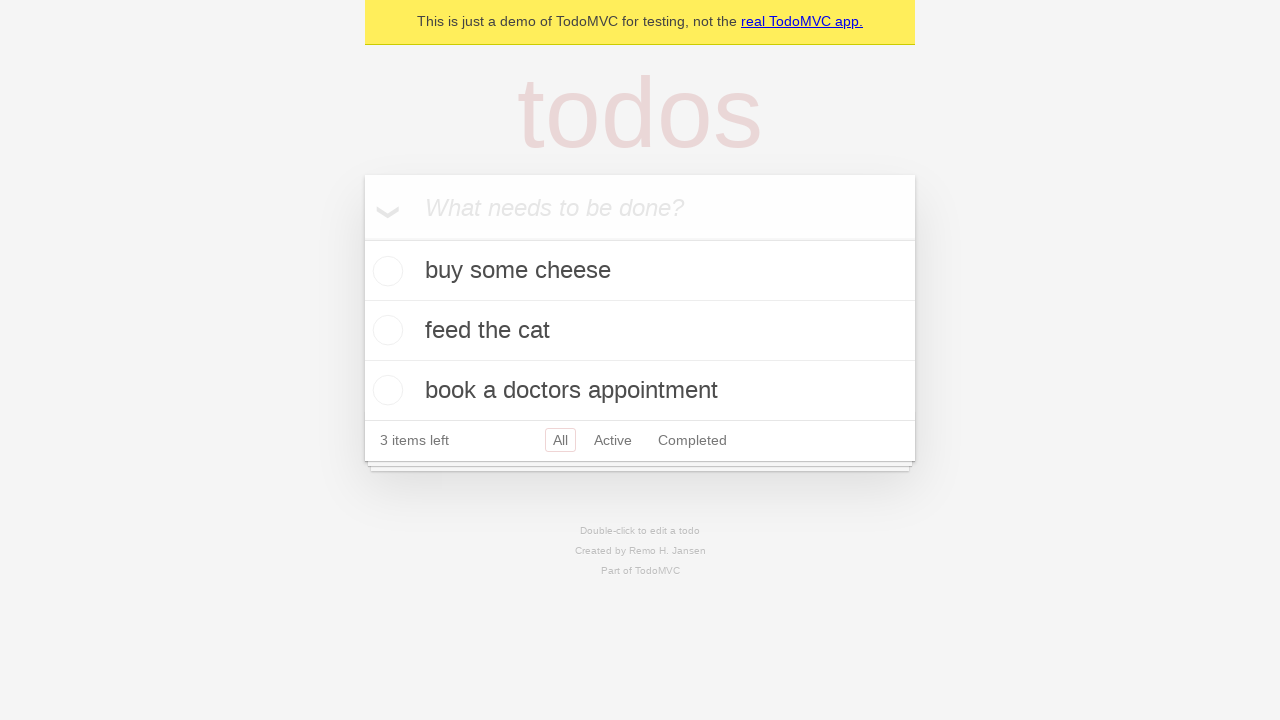

Clicked 'Mark all as complete' checkbox to complete all todos at (362, 238) on internal:label="Mark all as complete"i
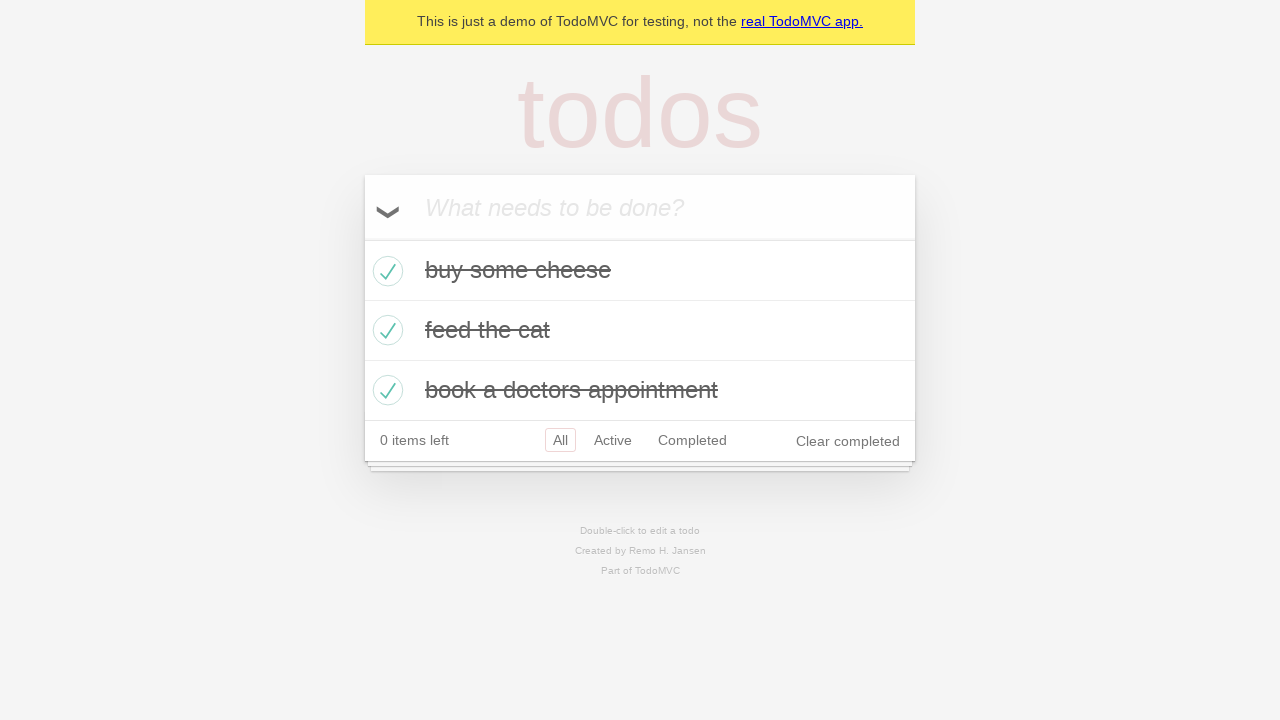

Unchecked the first todo checkbox at (385, 271) on internal:testid=[data-testid="todo-item"s] >> nth=0 >> internal:role=checkbox
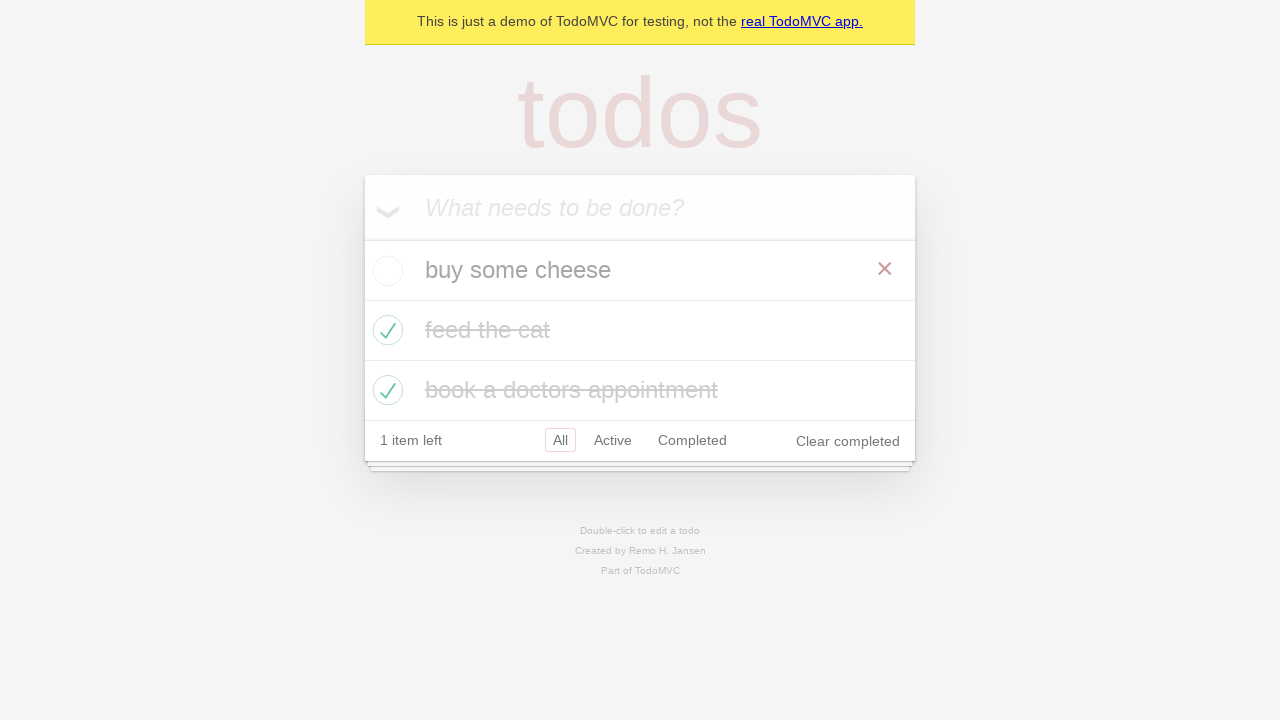

Checked the first todo checkbox again at (385, 271) on internal:testid=[data-testid="todo-item"s] >> nth=0 >> internal:role=checkbox
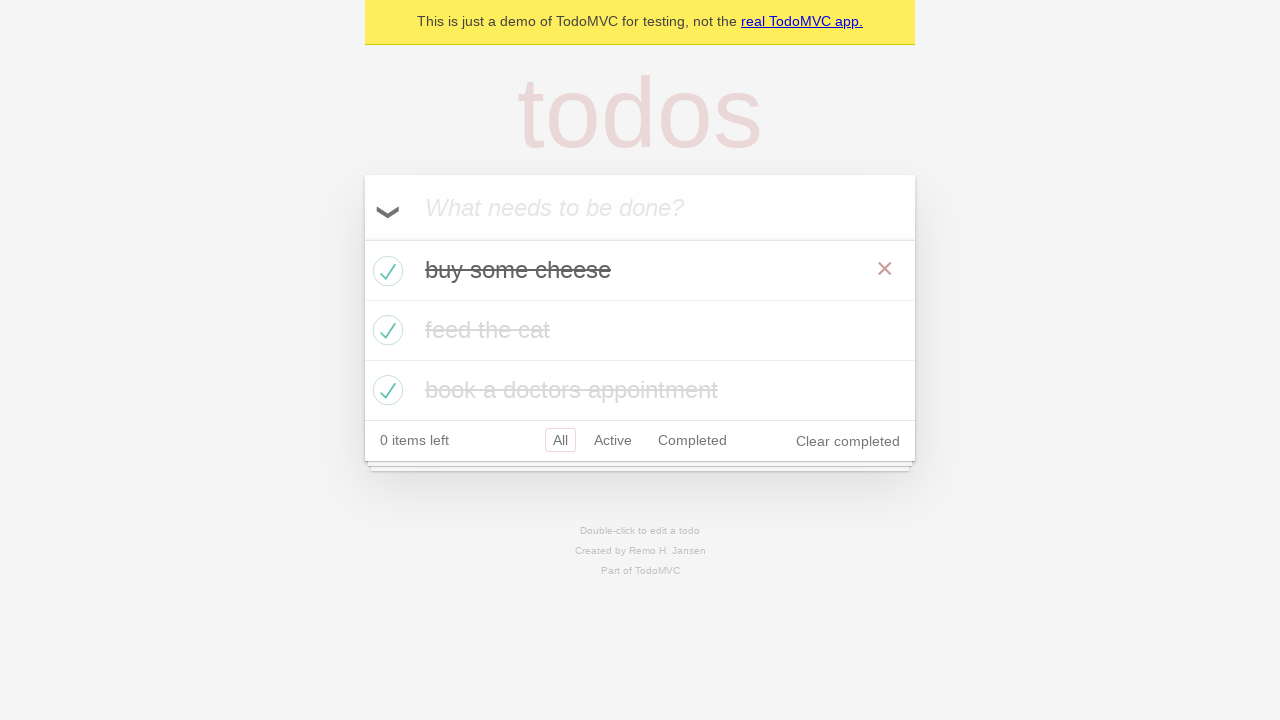

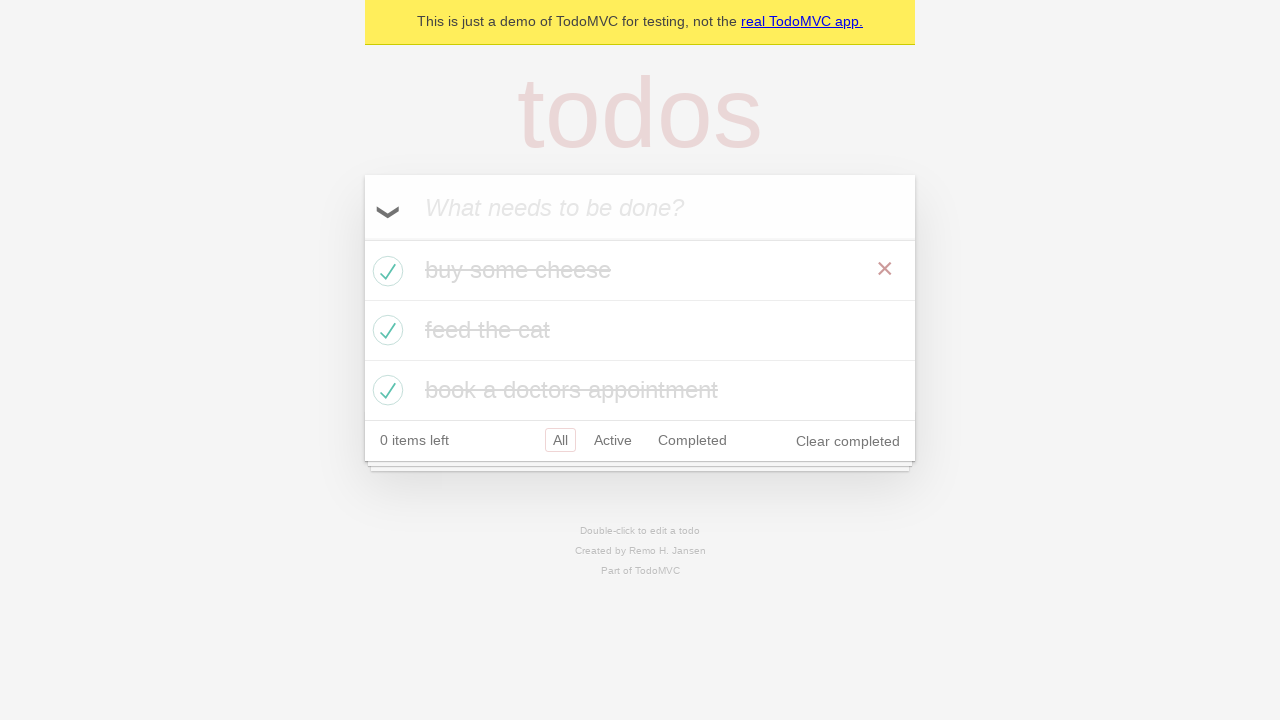